Attempts to interact with a Bootstrap dropdown button element on the Bootstrap documentation page

Starting URL: https://getbootstrap.com/docs/4.1/components/dropdowns/#split-button

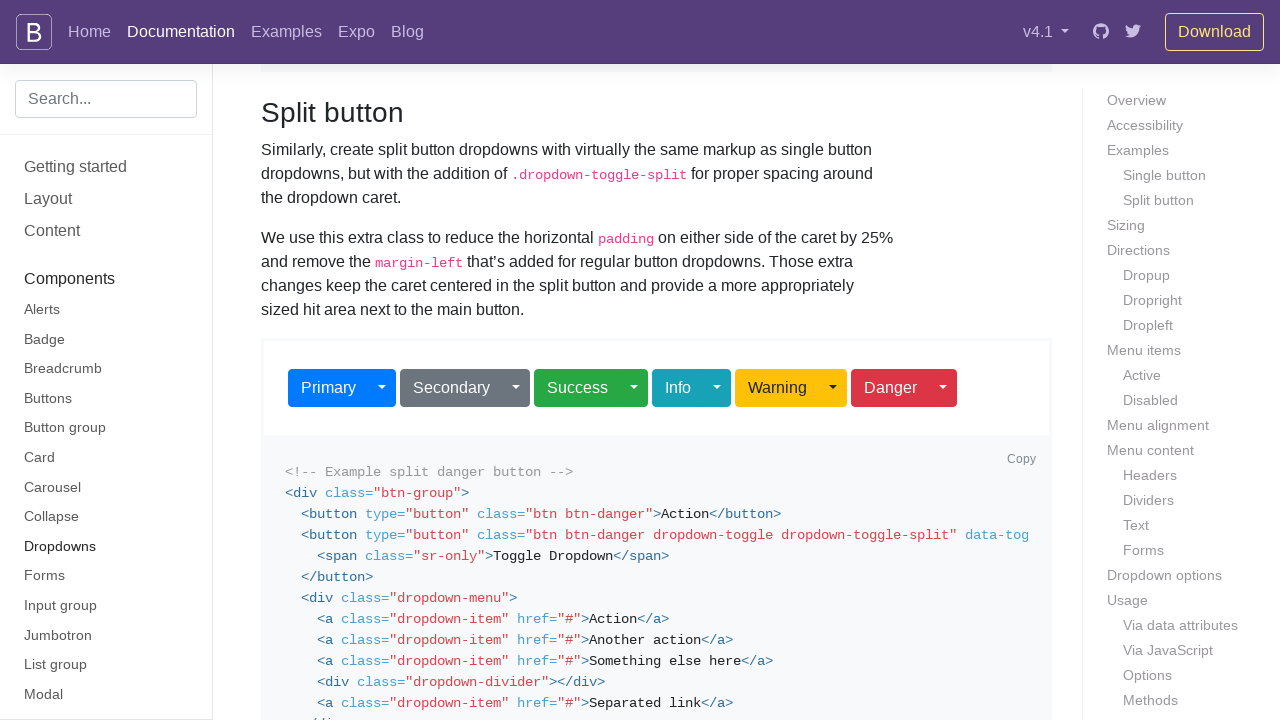

Clicked the Primary dropdown button to open the dropdown menu at (335, 360) on button.btn.btn-primary.dropdown-toggle:has-text('Primary')
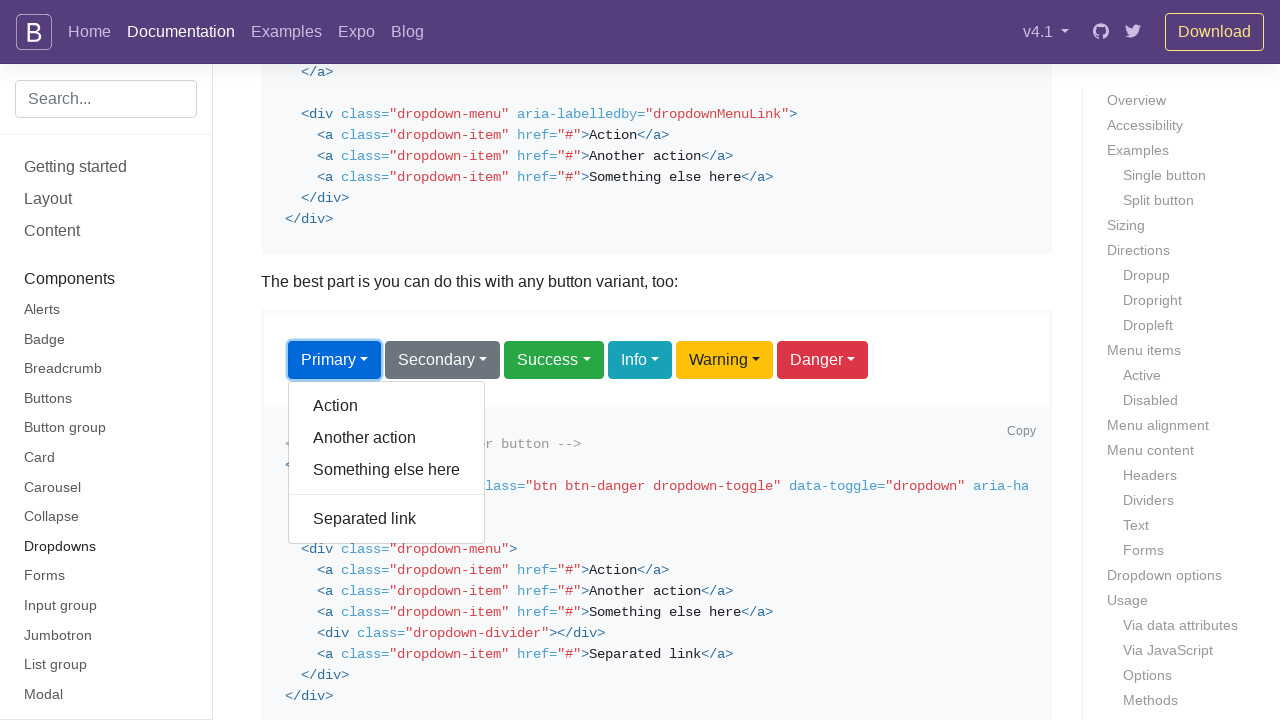

Dropdown menu appeared and loaded
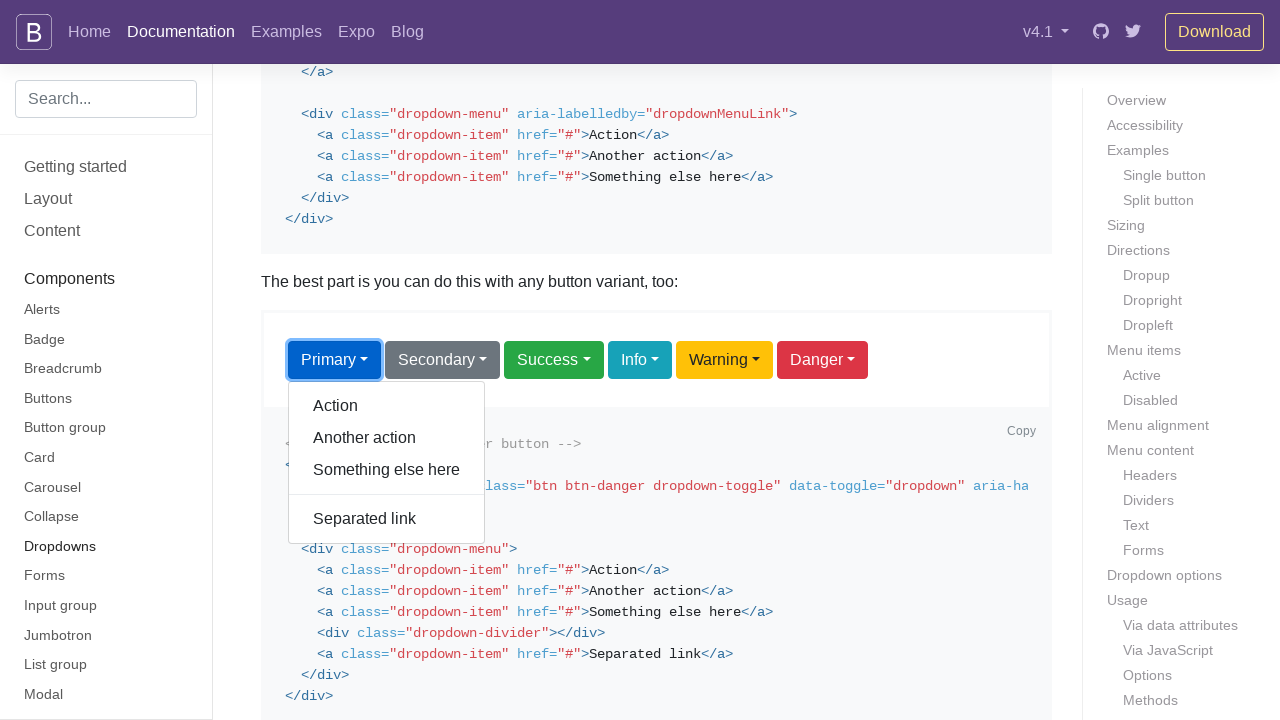

Clicked the 'Action' option in the dropdown menu at (387, 406) on .dropdown-menu.show a:has-text('Action')
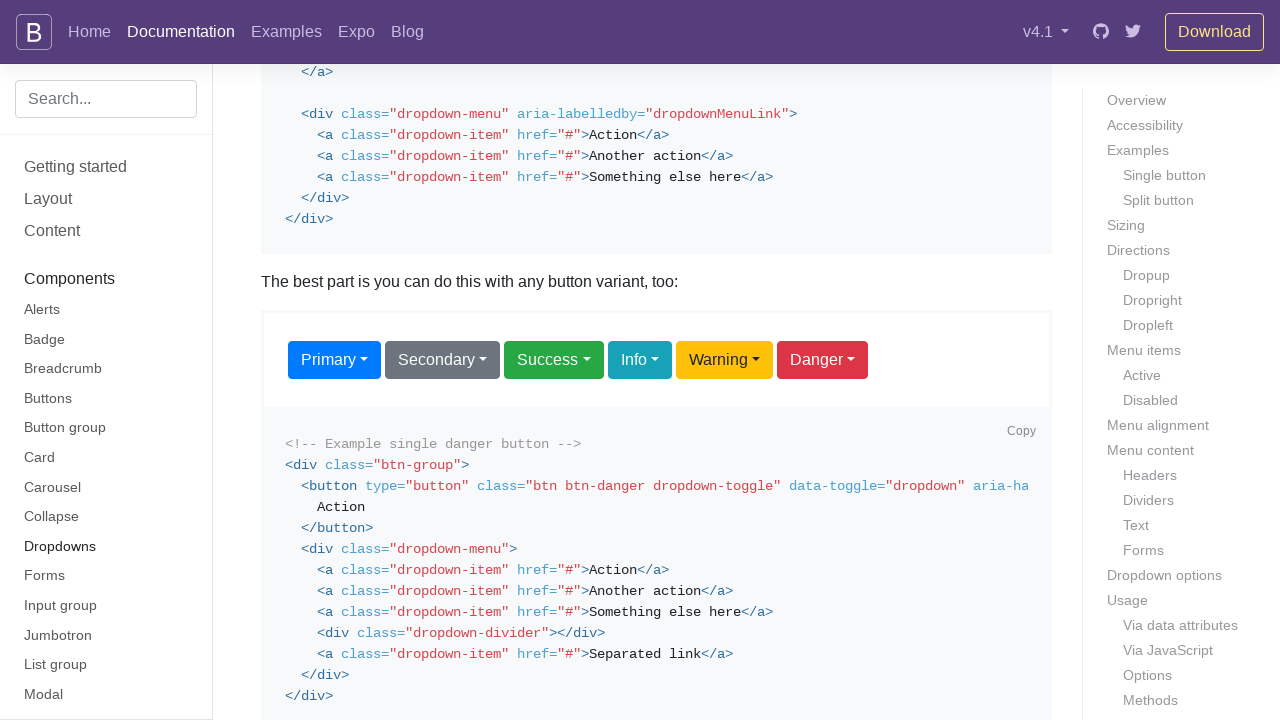

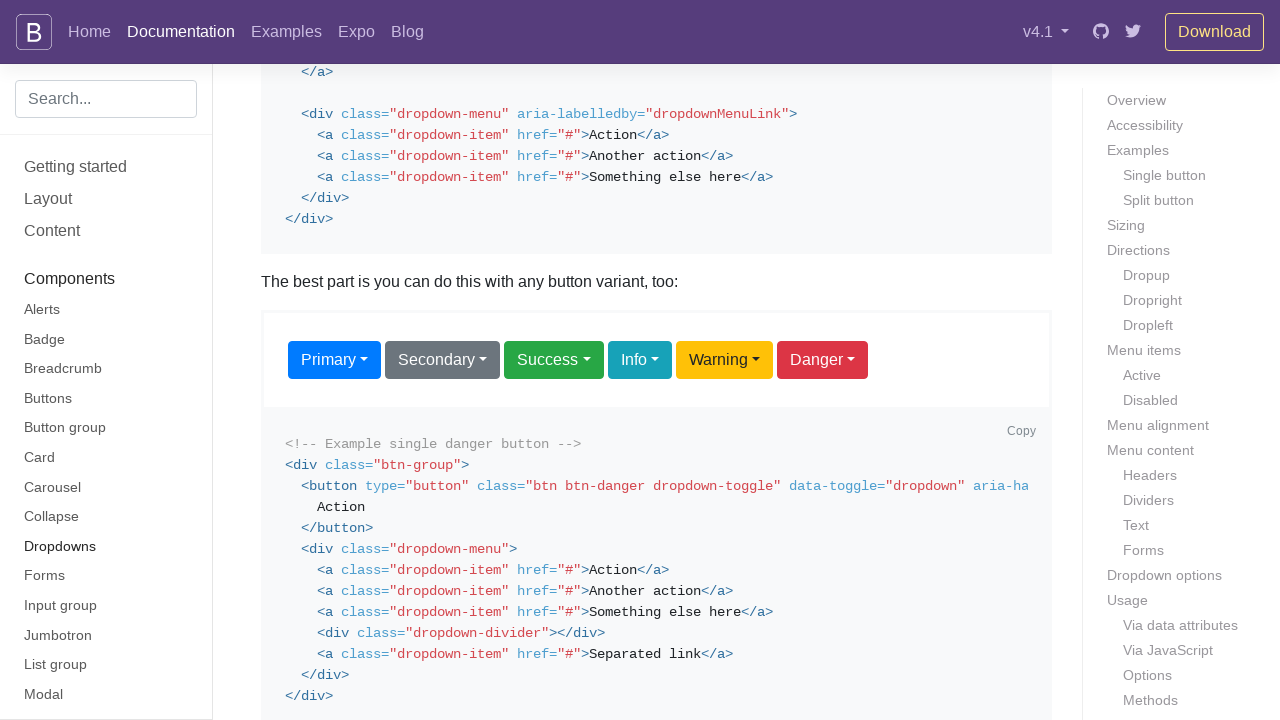